Tests checking and unchecking the mark all as complete toggle to clear the complete state of all items

Starting URL: https://demo.playwright.dev/todomvc

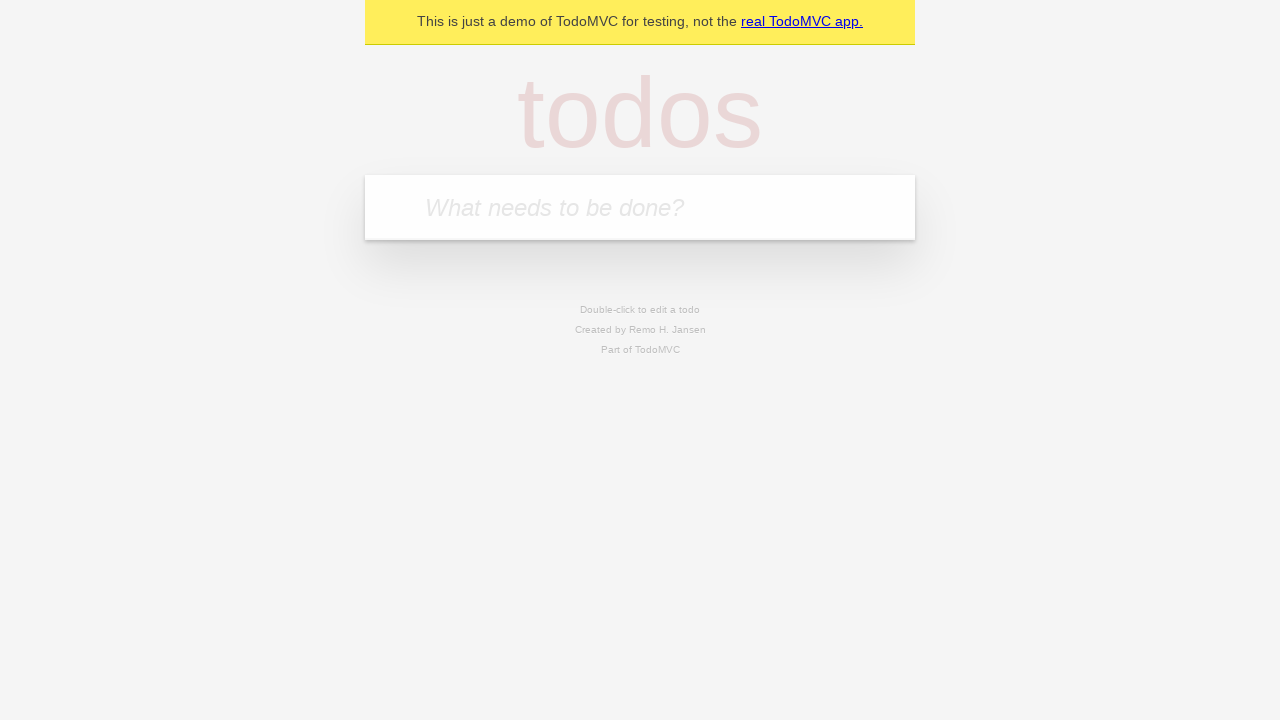

Filled todo input with 'buy some cheese' on internal:attr=[placeholder="What needs to be done?"i]
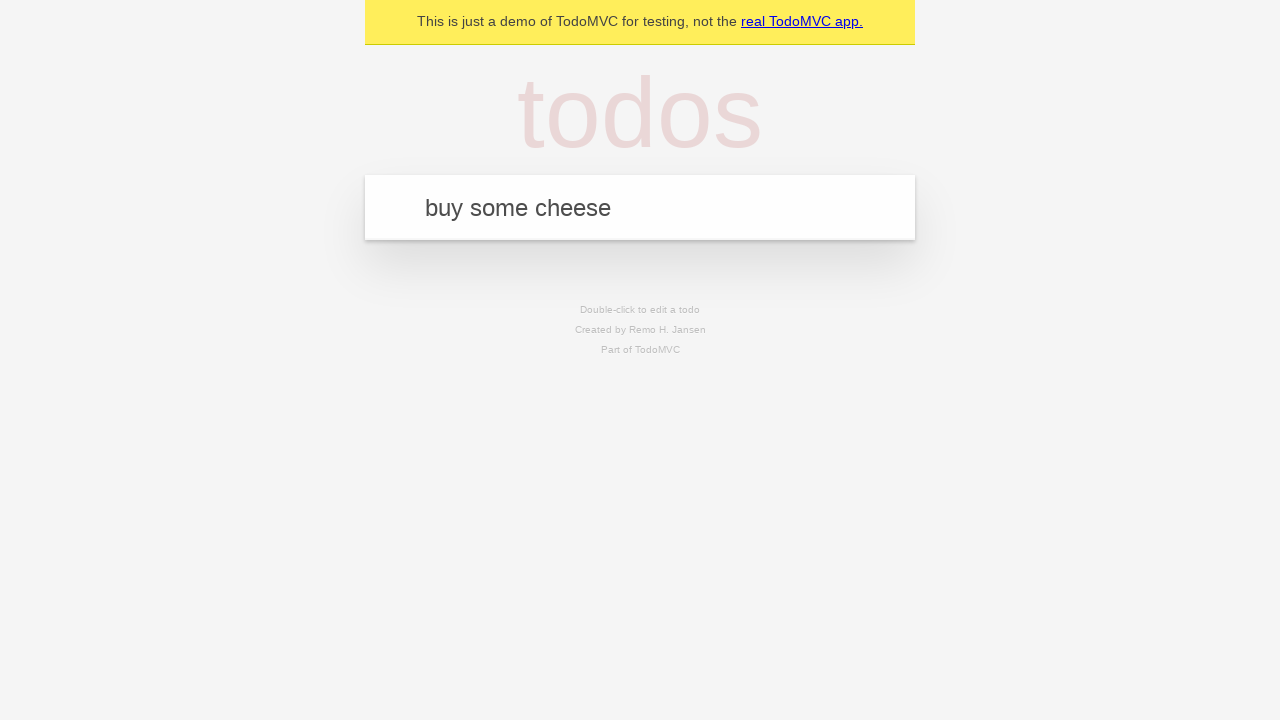

Pressed Enter to create first todo item on internal:attr=[placeholder="What needs to be done?"i]
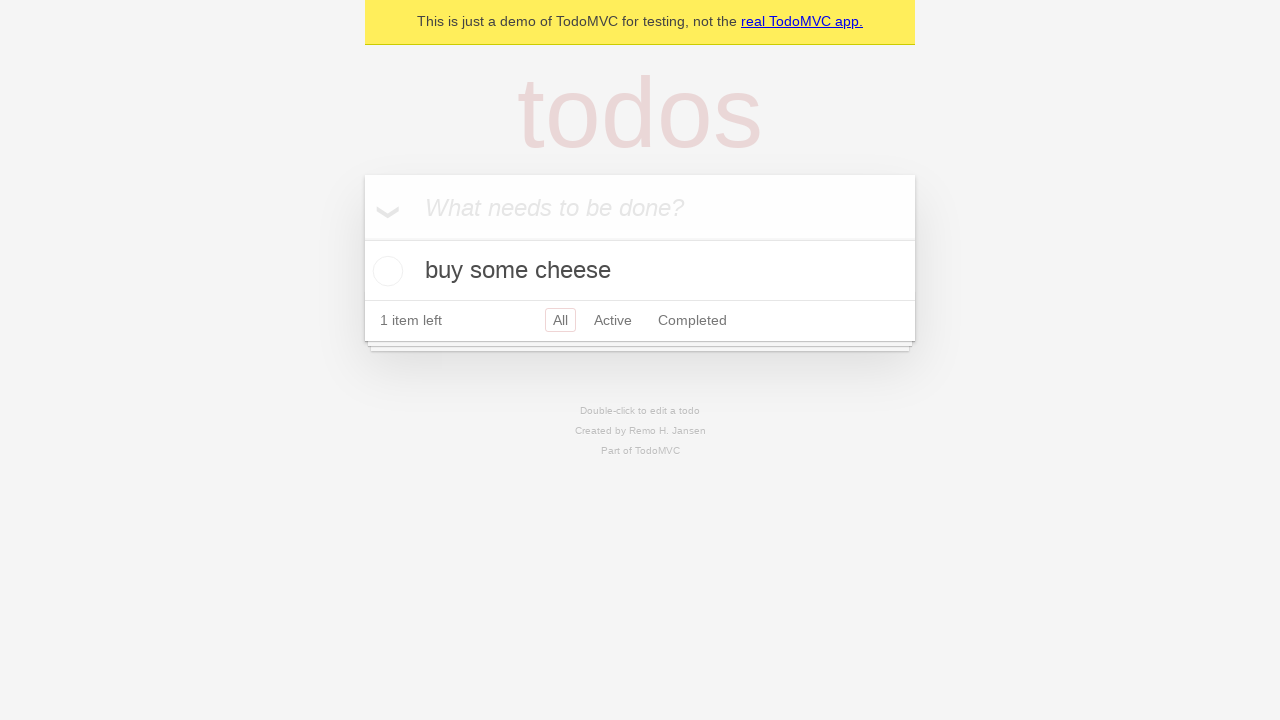

Filled todo input with 'feed the cat' on internal:attr=[placeholder="What needs to be done?"i]
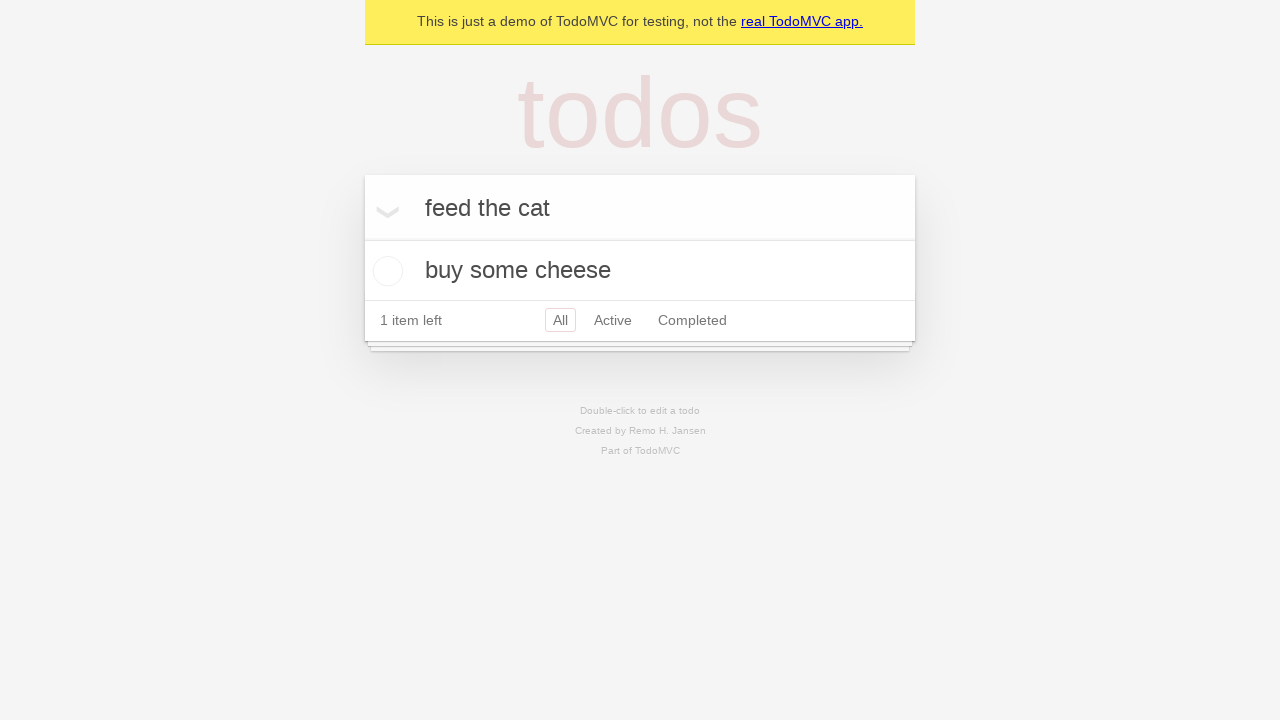

Pressed Enter to create second todo item on internal:attr=[placeholder="What needs to be done?"i]
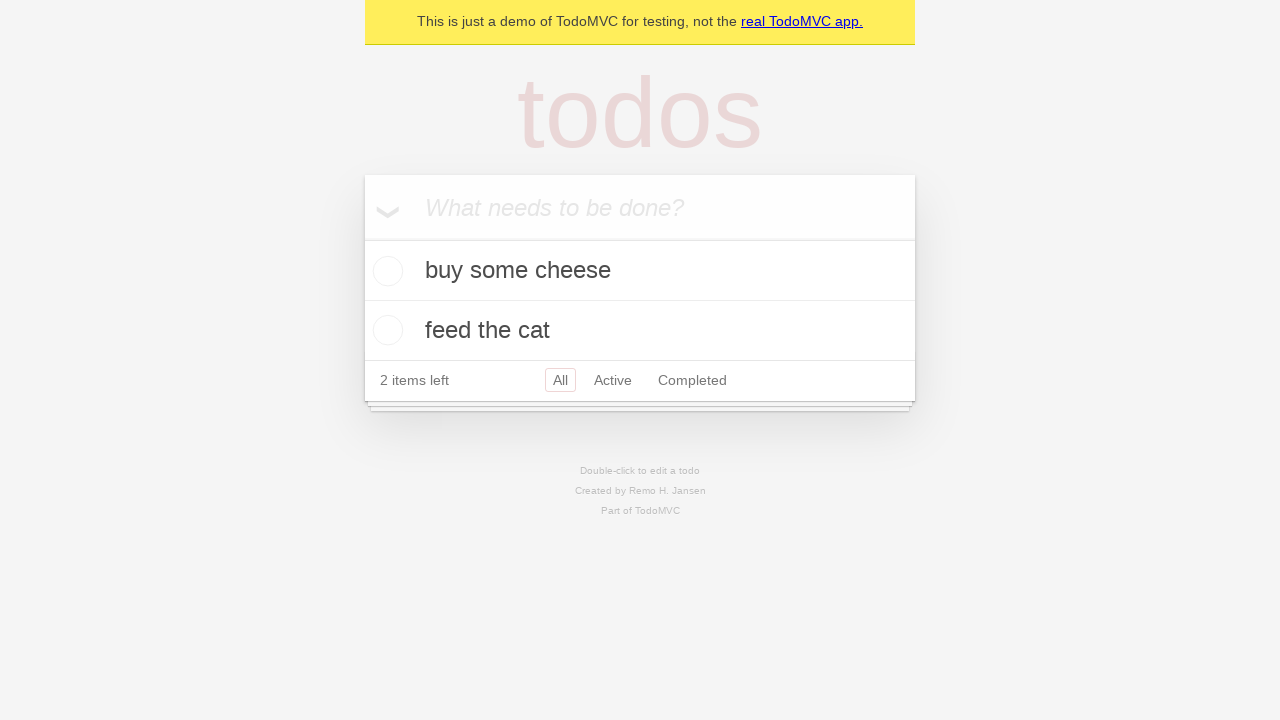

Filled todo input with 'book a doctors appointment' on internal:attr=[placeholder="What needs to be done?"i]
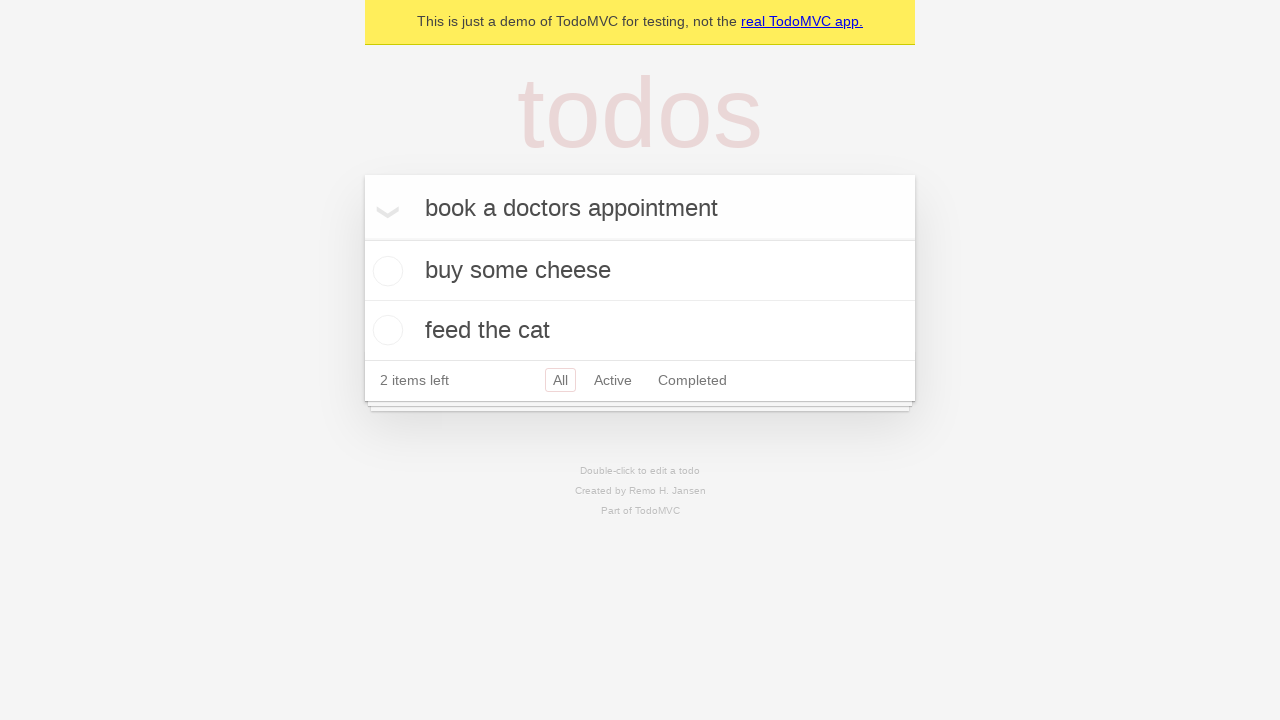

Pressed Enter to create third todo item on internal:attr=[placeholder="What needs to be done?"i]
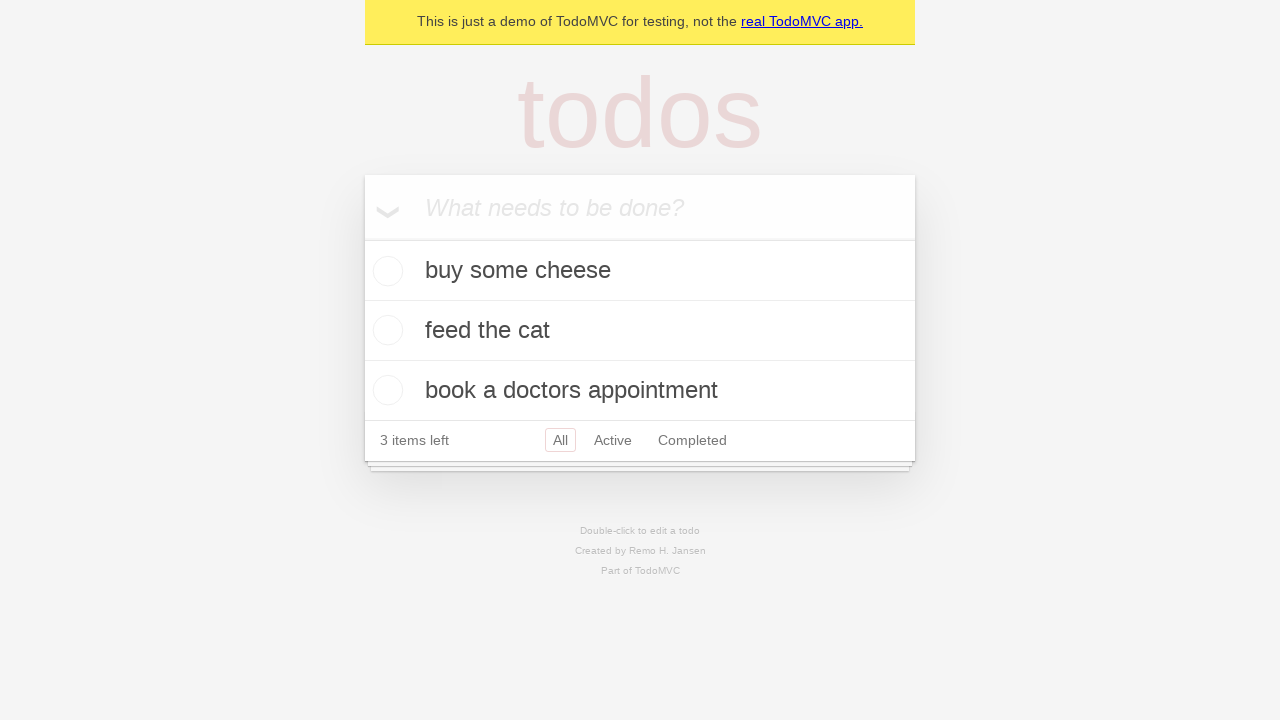

Clicked Mark all as complete checkbox to check all items at (362, 238) on internal:label="Mark all as complete"i
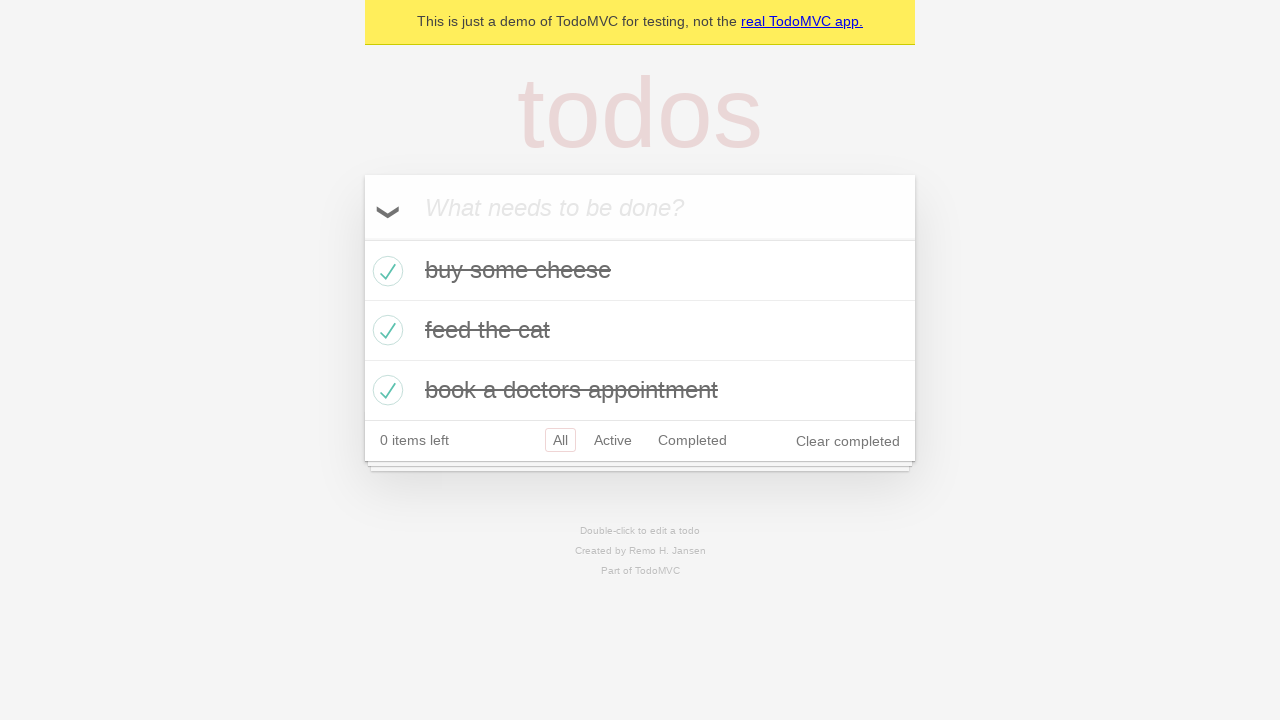

Clicked Mark all as complete checkbox to uncheck all items at (362, 238) on internal:label="Mark all as complete"i
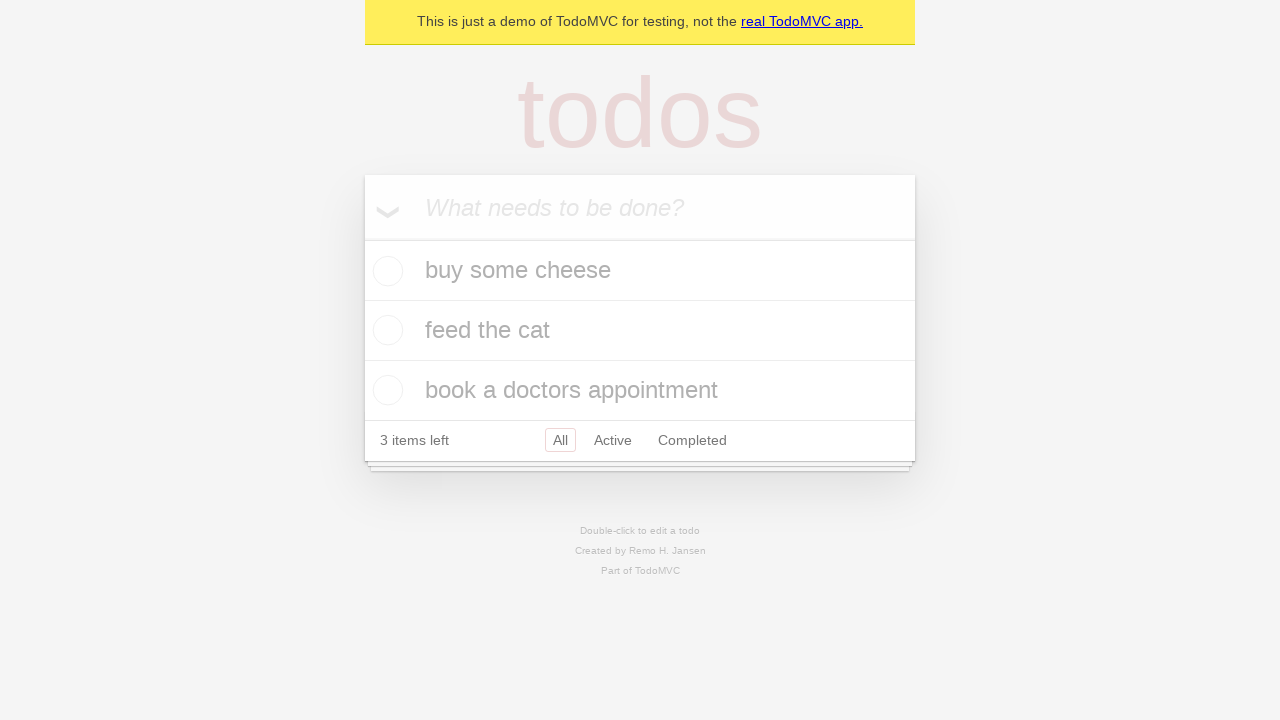

Verified todo items are visible and no longer marked as complete
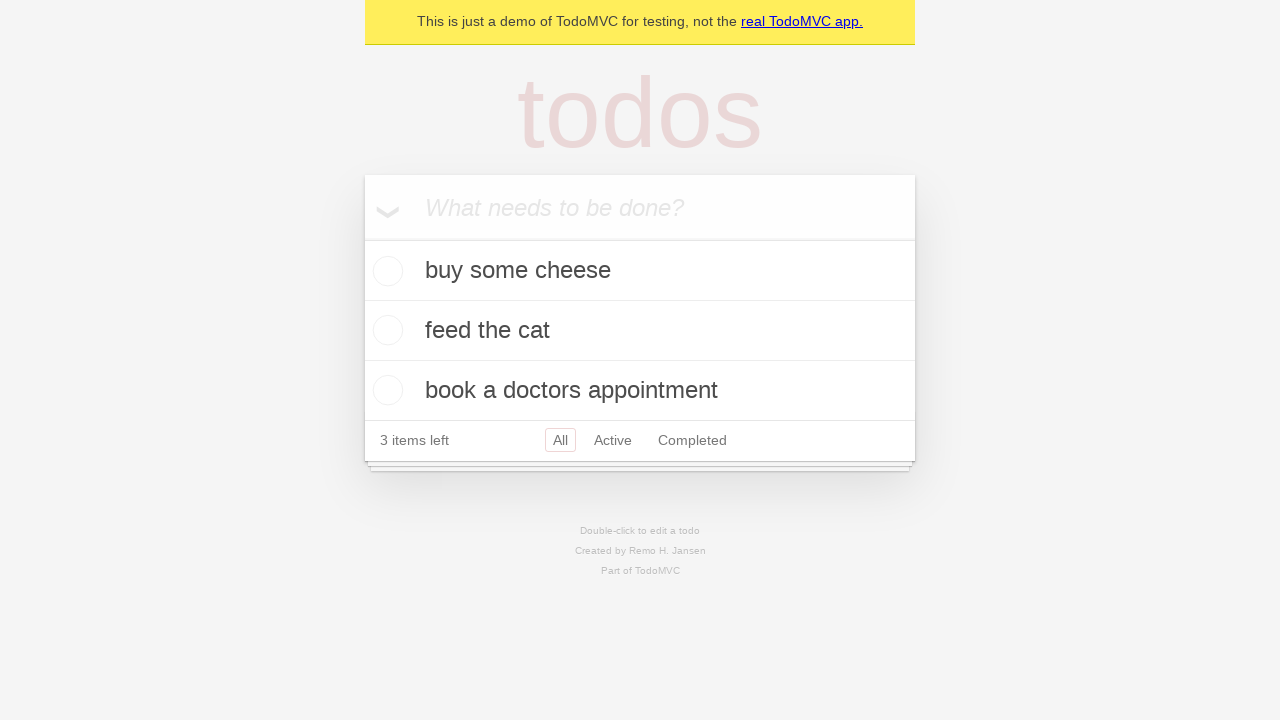

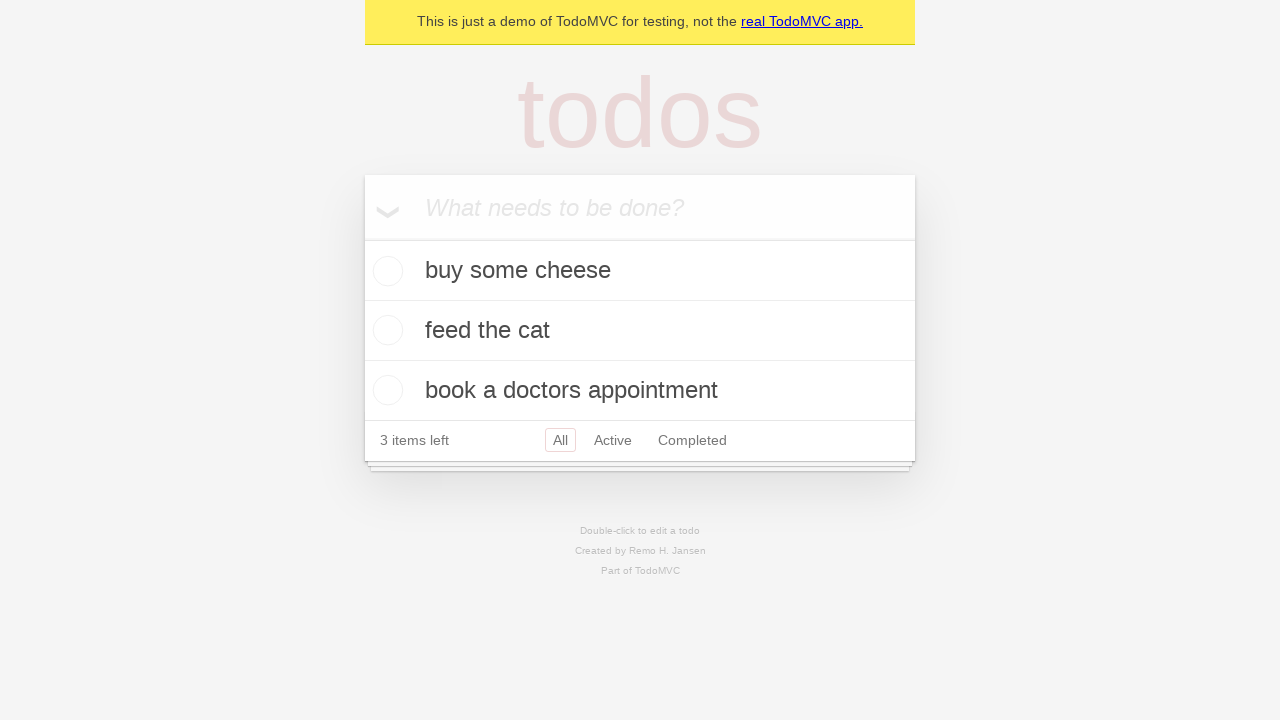